Tests form interaction after removing fixed banner and footer elements via JavaScript, then fills subject input

Starting URL: https://demoqa.com/automation-practice-form

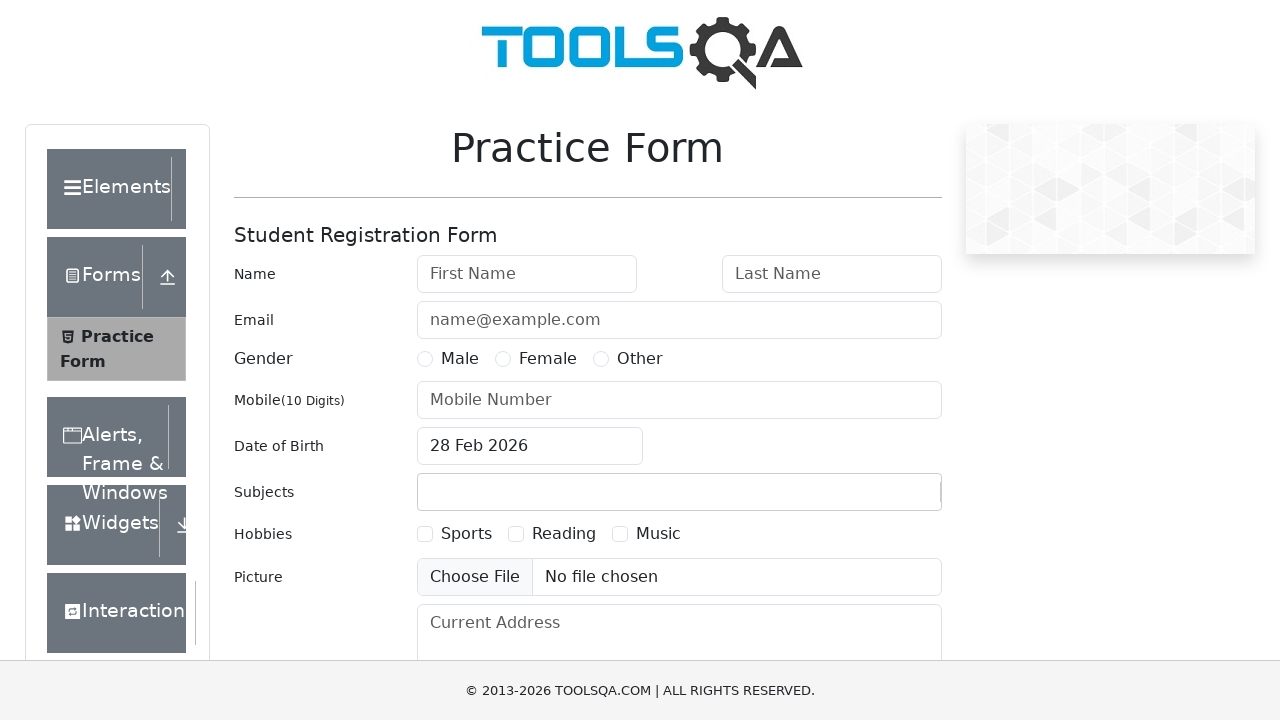

Removed fixed banner element via JavaScript
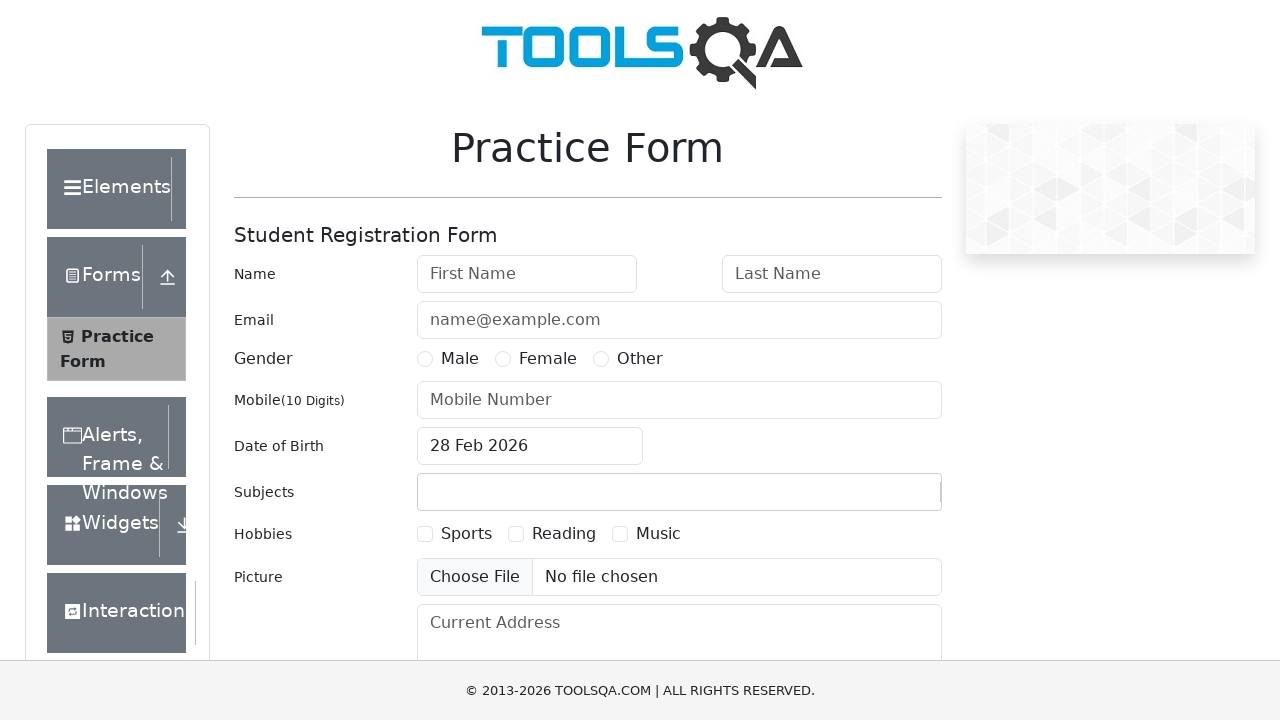

Removed footer element via JavaScript
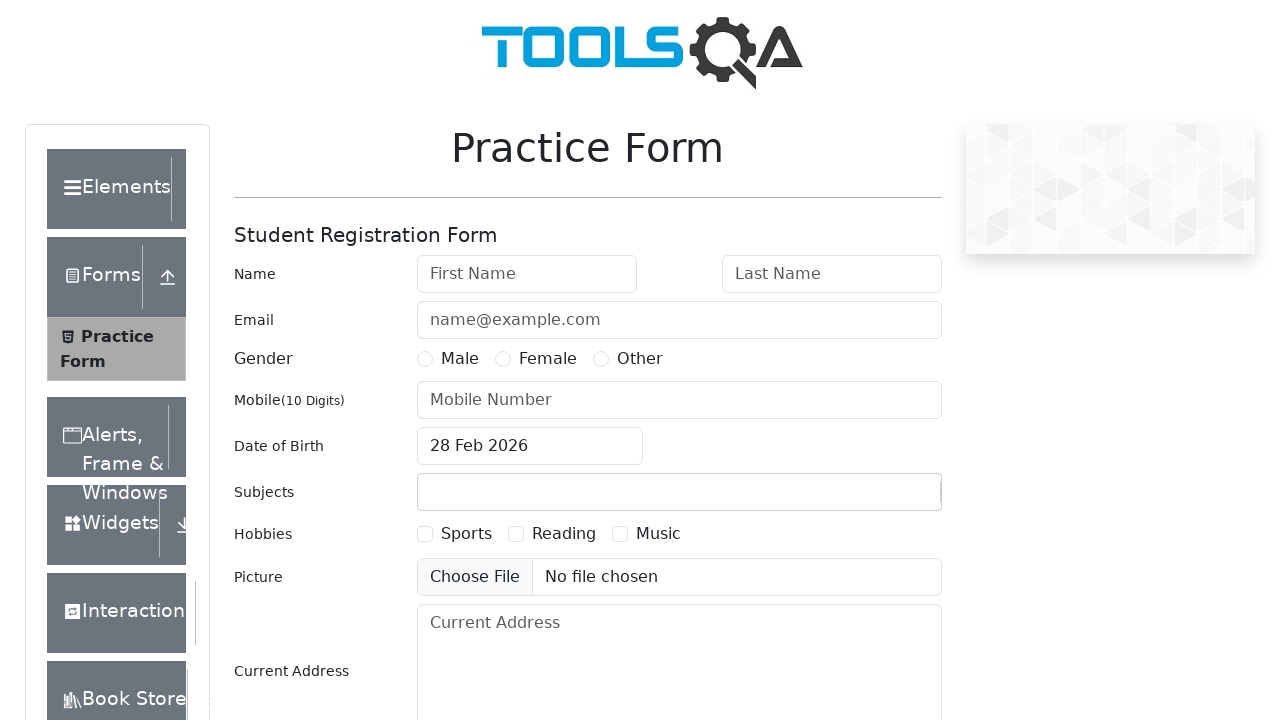

Filled subject input with 'Math' on #subjectsInput
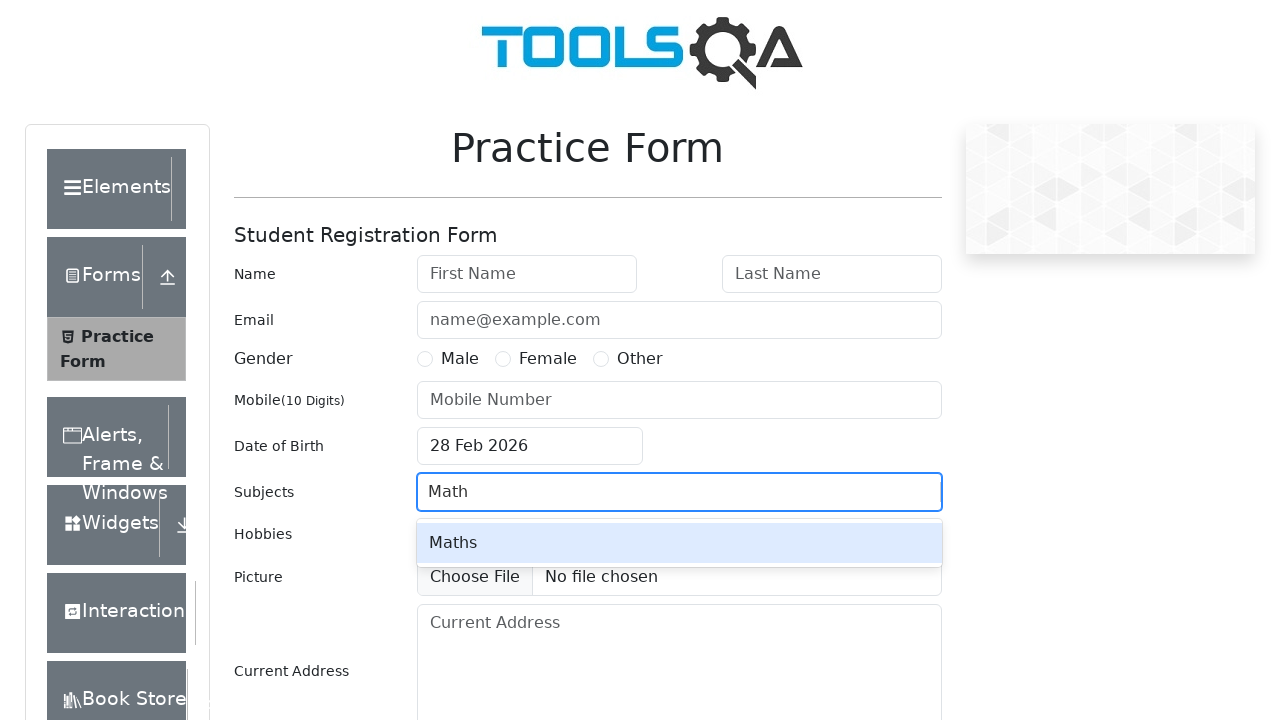

Pressed Enter to confirm subject selection on #subjectsInput
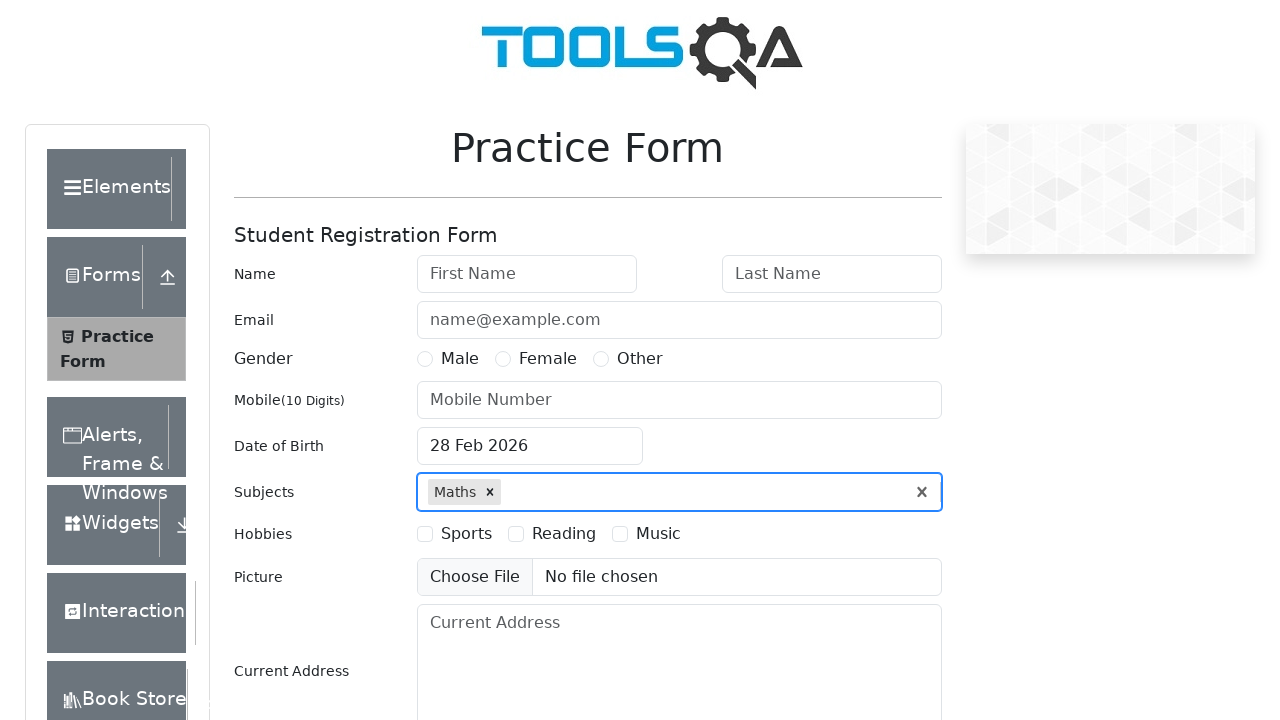

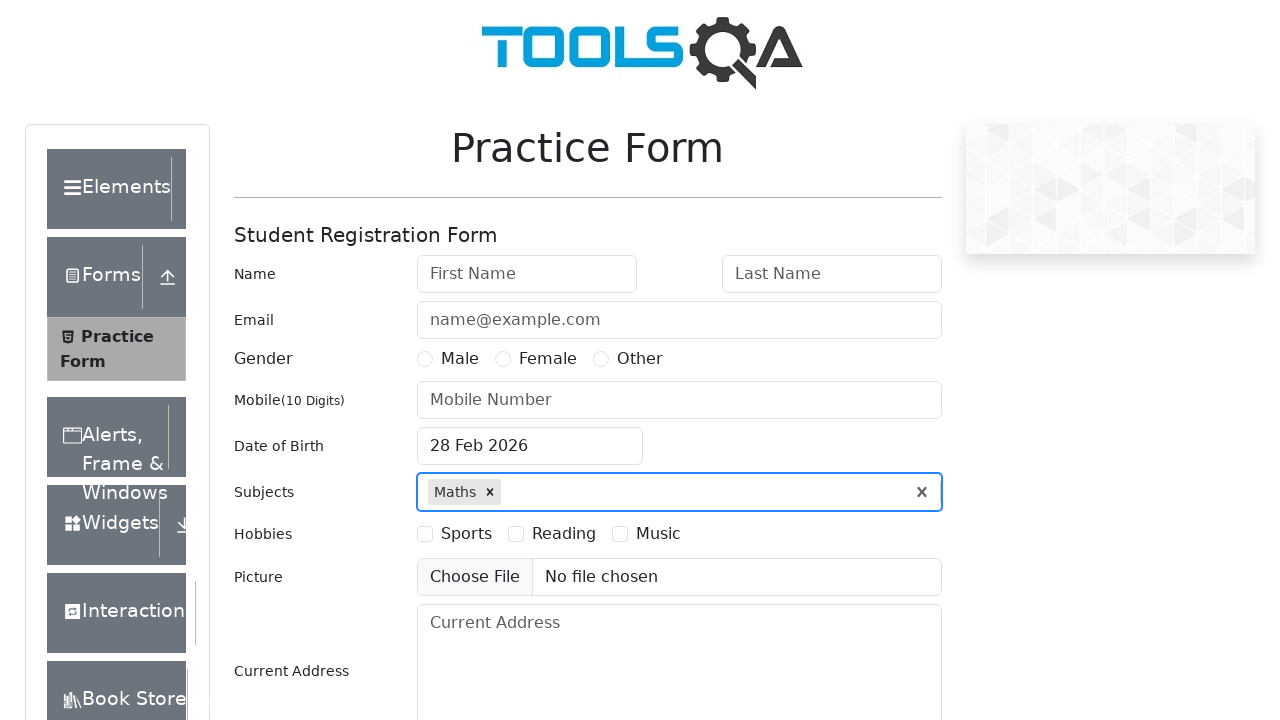